Tests navigation to the WebDriver documentation page from Selenium's homepage and verifies the page title

Starting URL: https://www.selenium.dev/

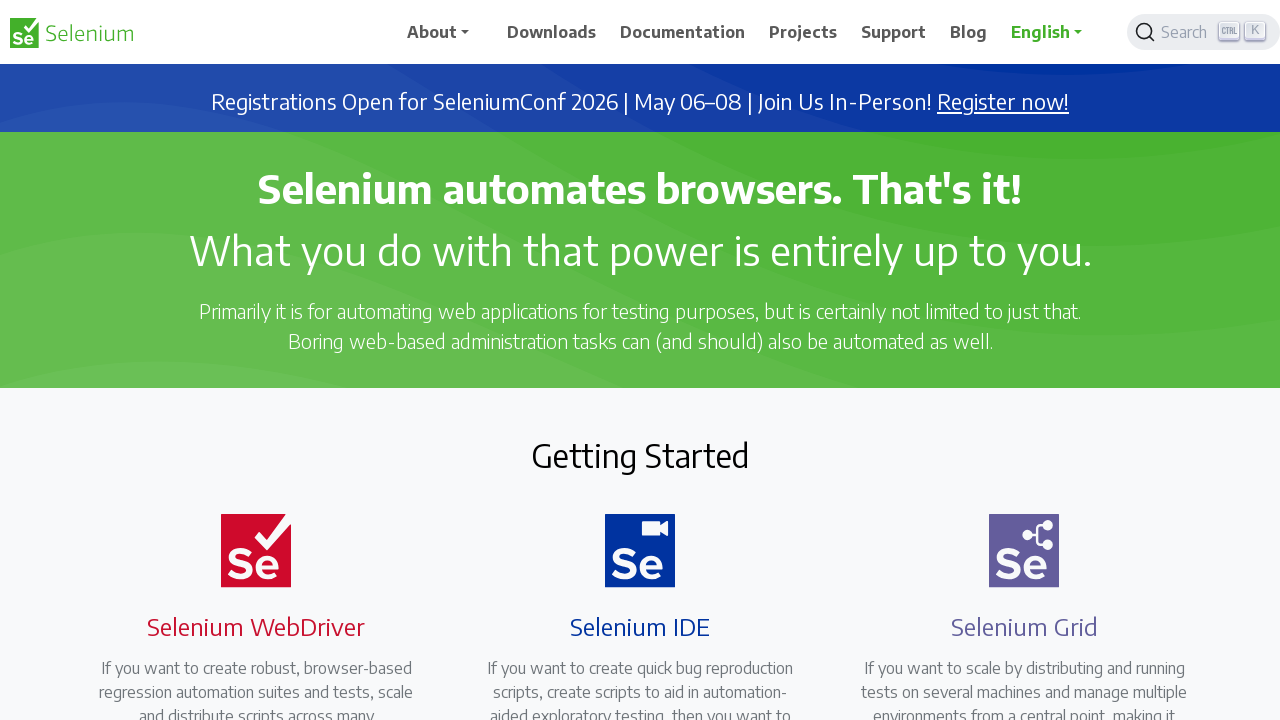

Navigated to Selenium homepage
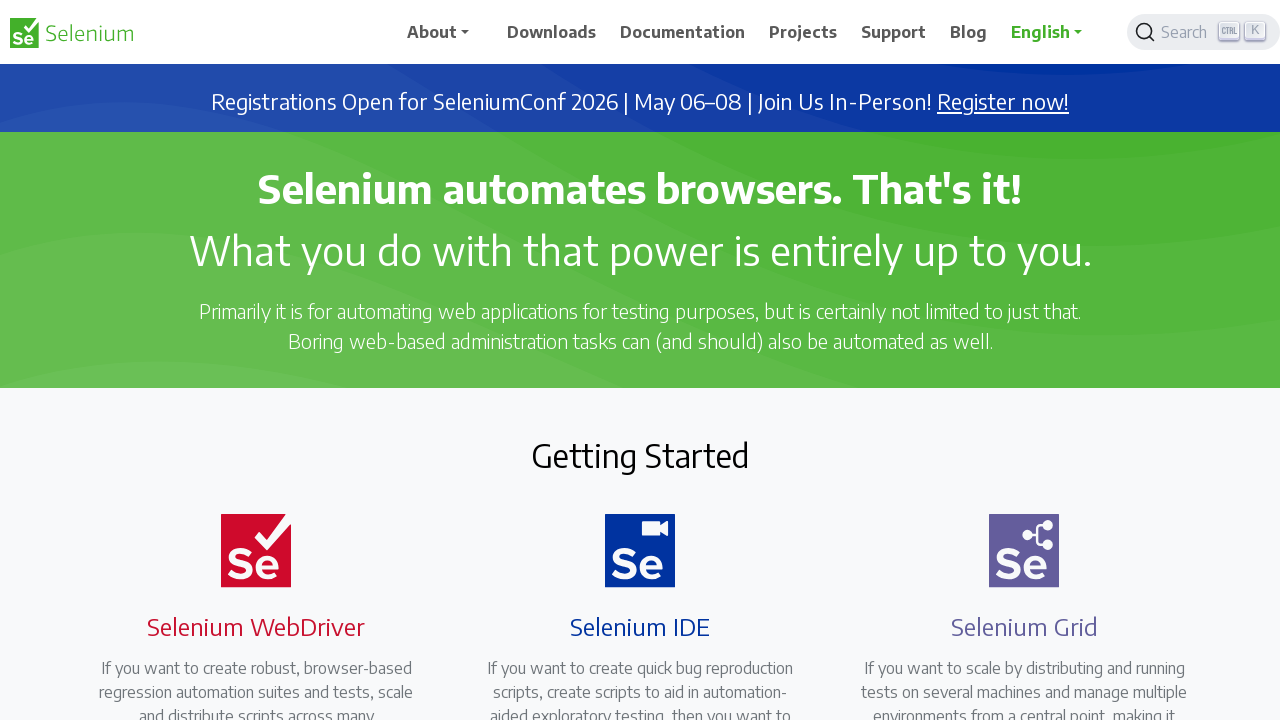

Clicked on WebDriver documentation link at (244, 360) on xpath=//a[@href='/documentation/webdriver/']
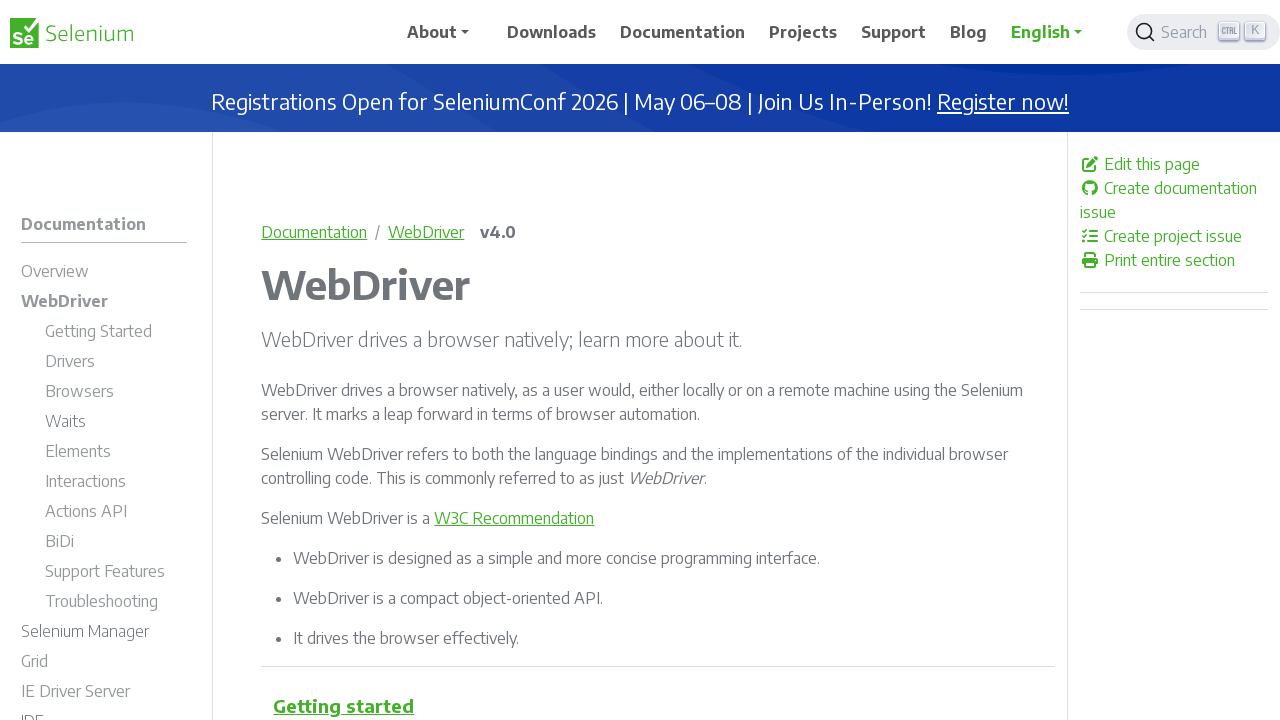

Verified WebDriver page title is 'WebDriver | Selenium'
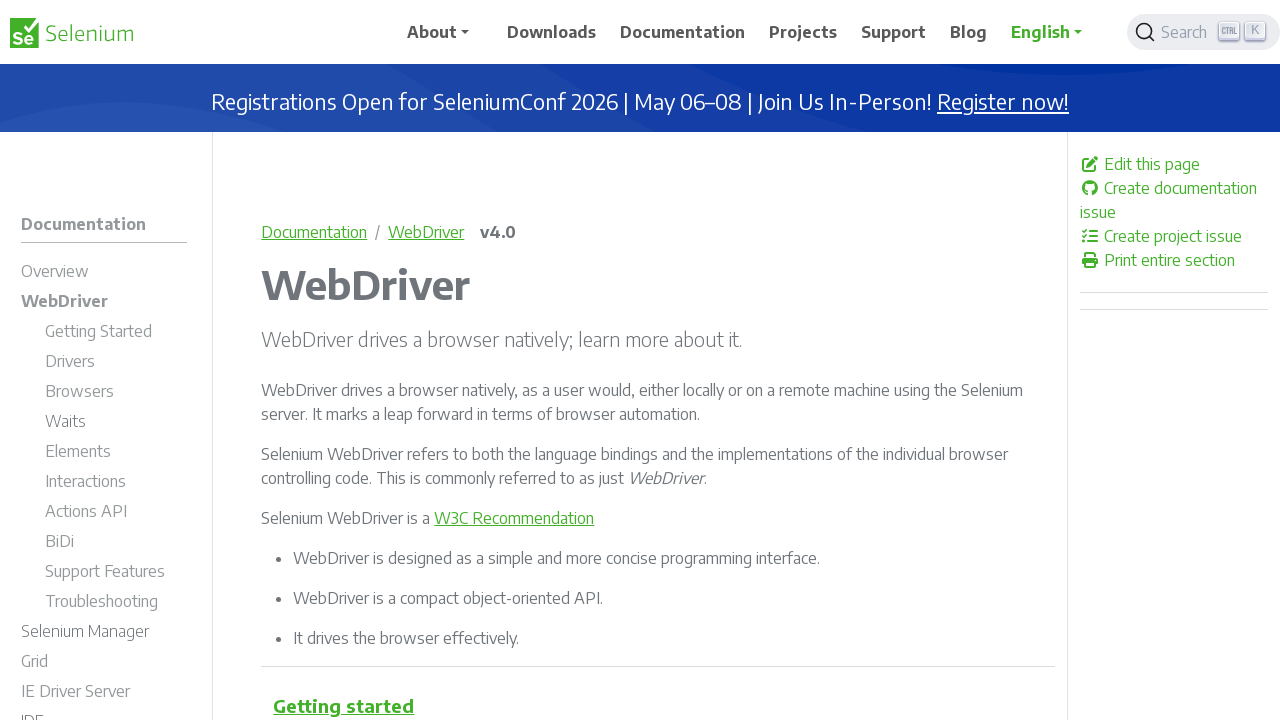

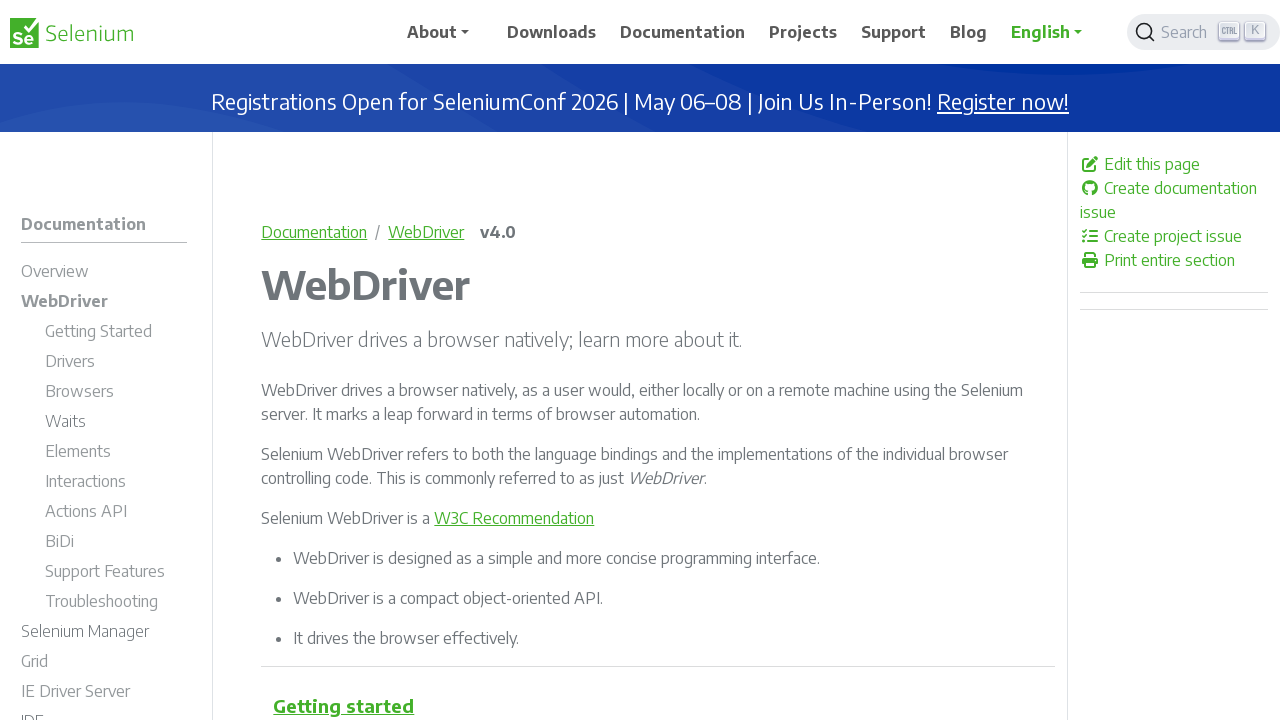